Tests the navigation bar by clicking on the "Contact Us" link and verifying the page displays the correct title.

Starting URL: https://ektafund.onrender.com/

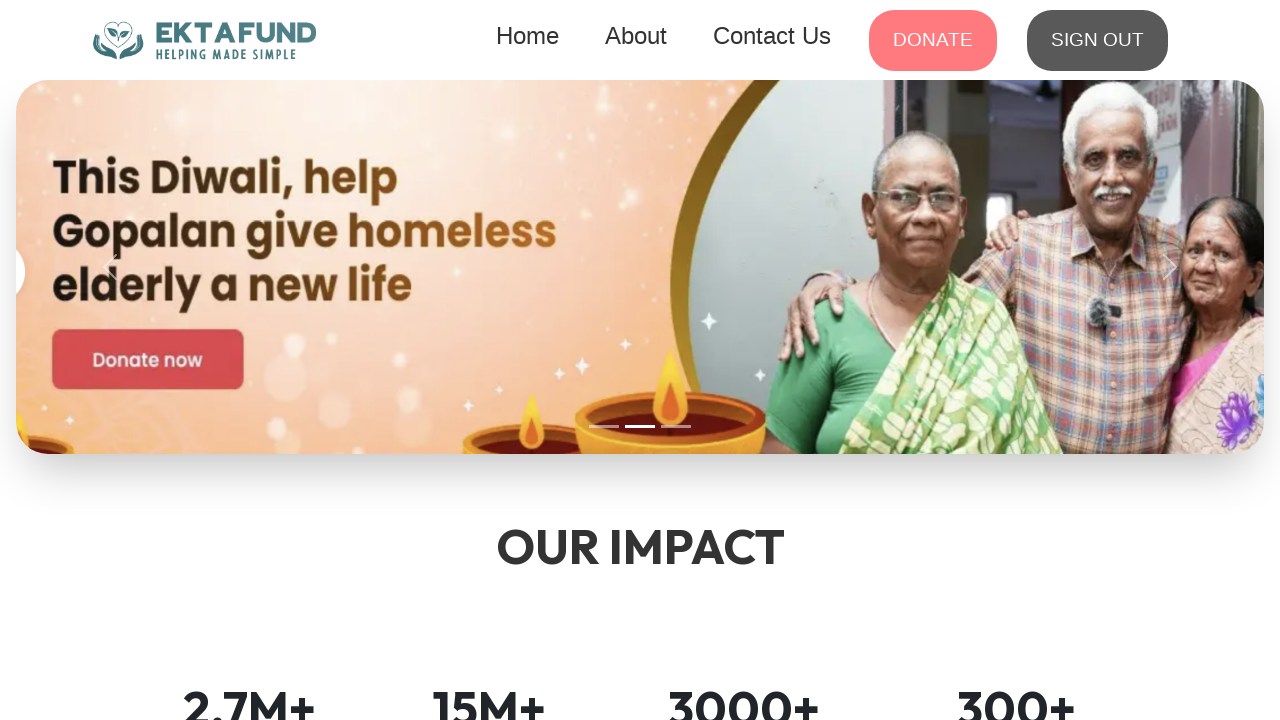

Set viewport size to 1294x814
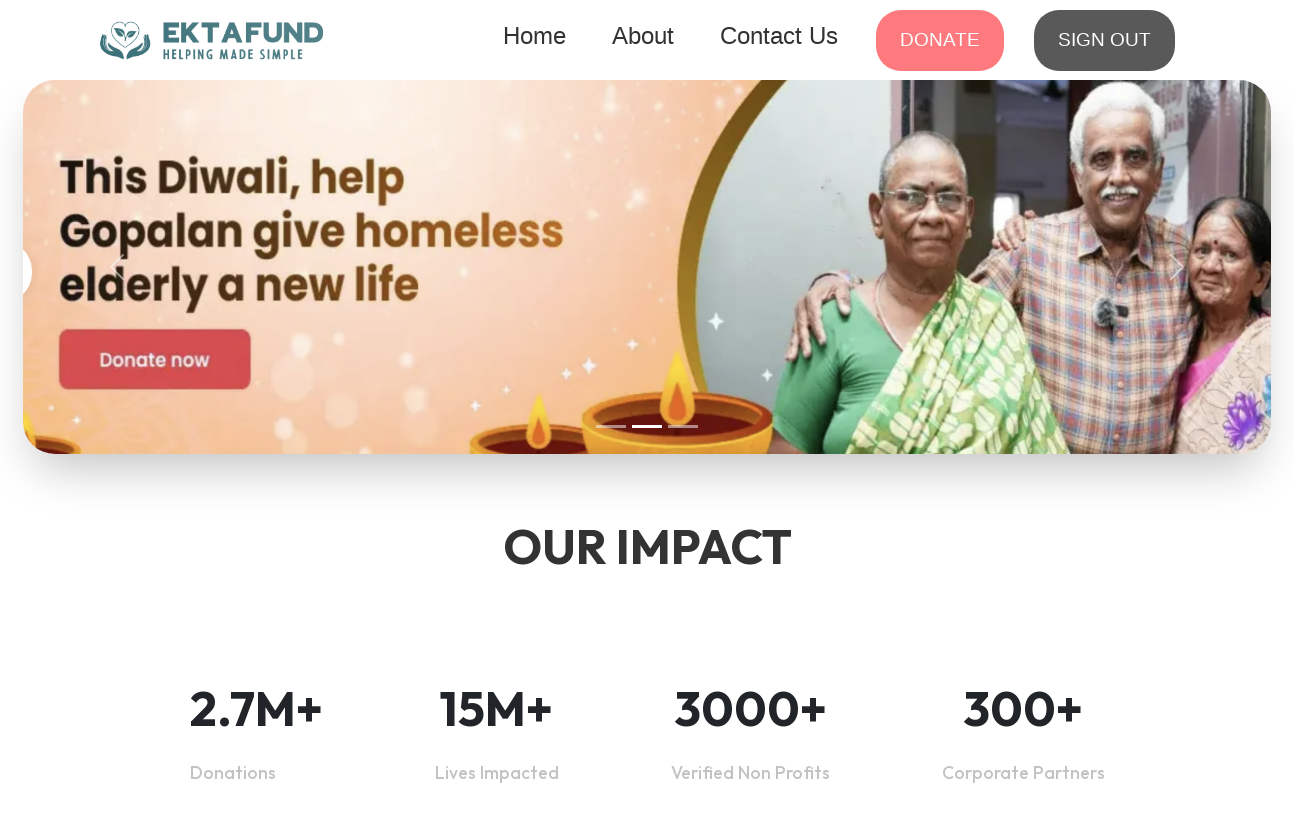

Clicked 'Contact Us' link in navigation bar at (779, 36) on a:text('Contact Us')
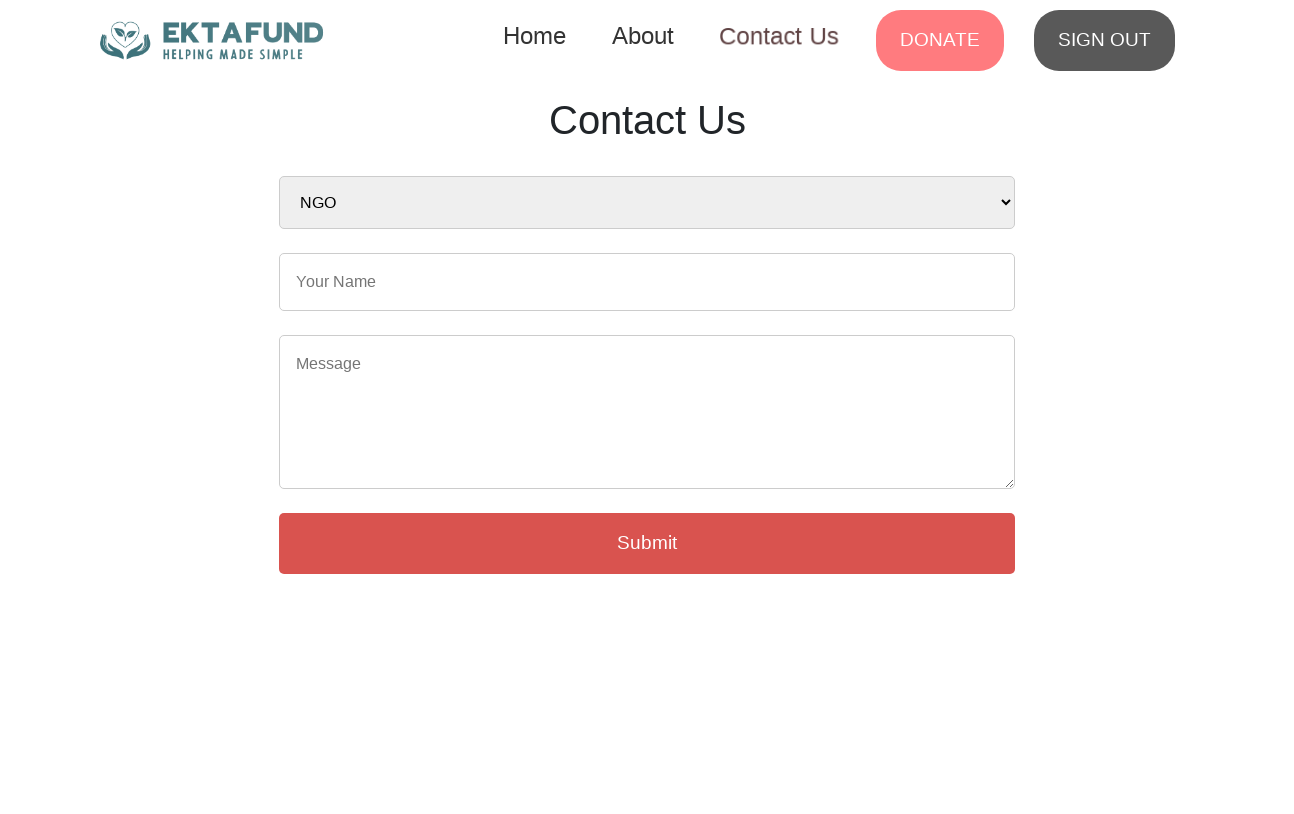

Clicked on the page title element at (647, 120) on .websitereview-title
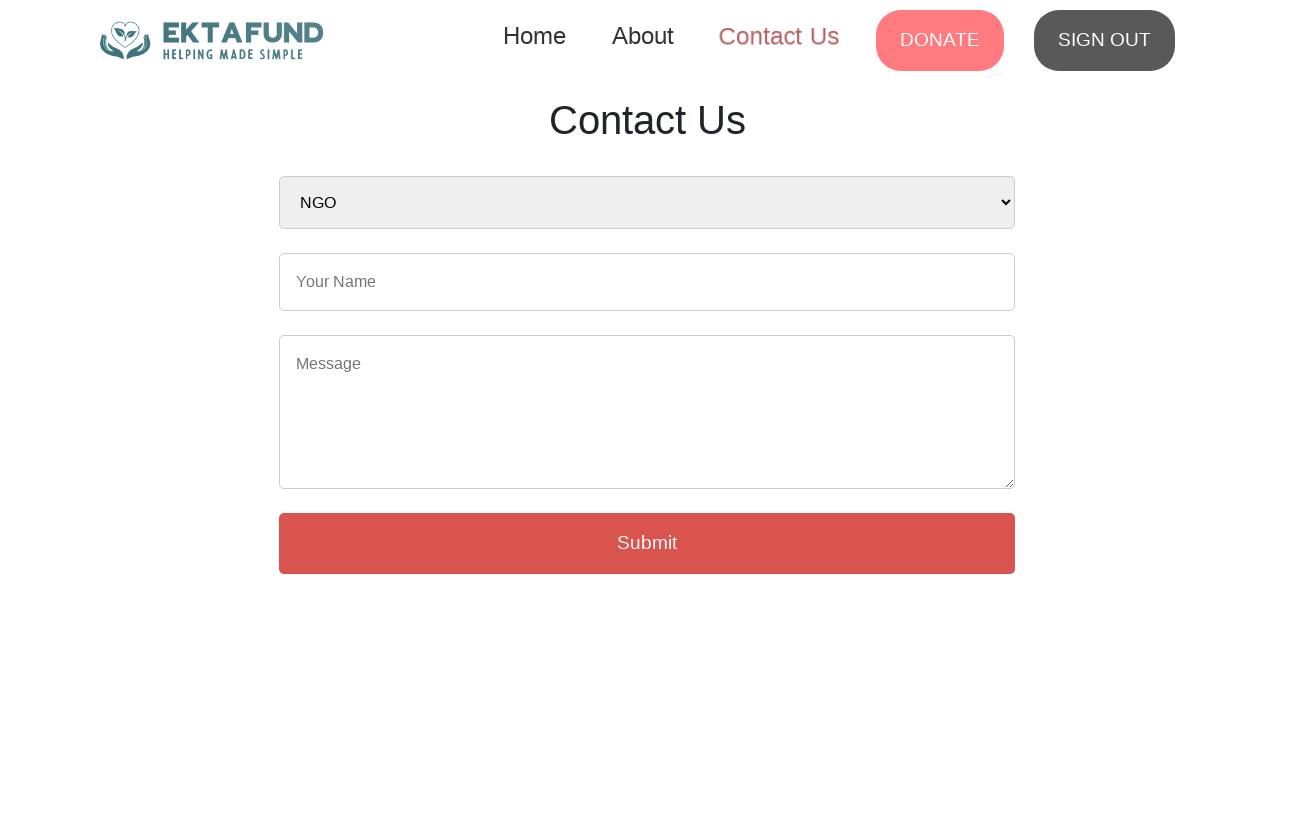

Verified page title is 'Contact Us'
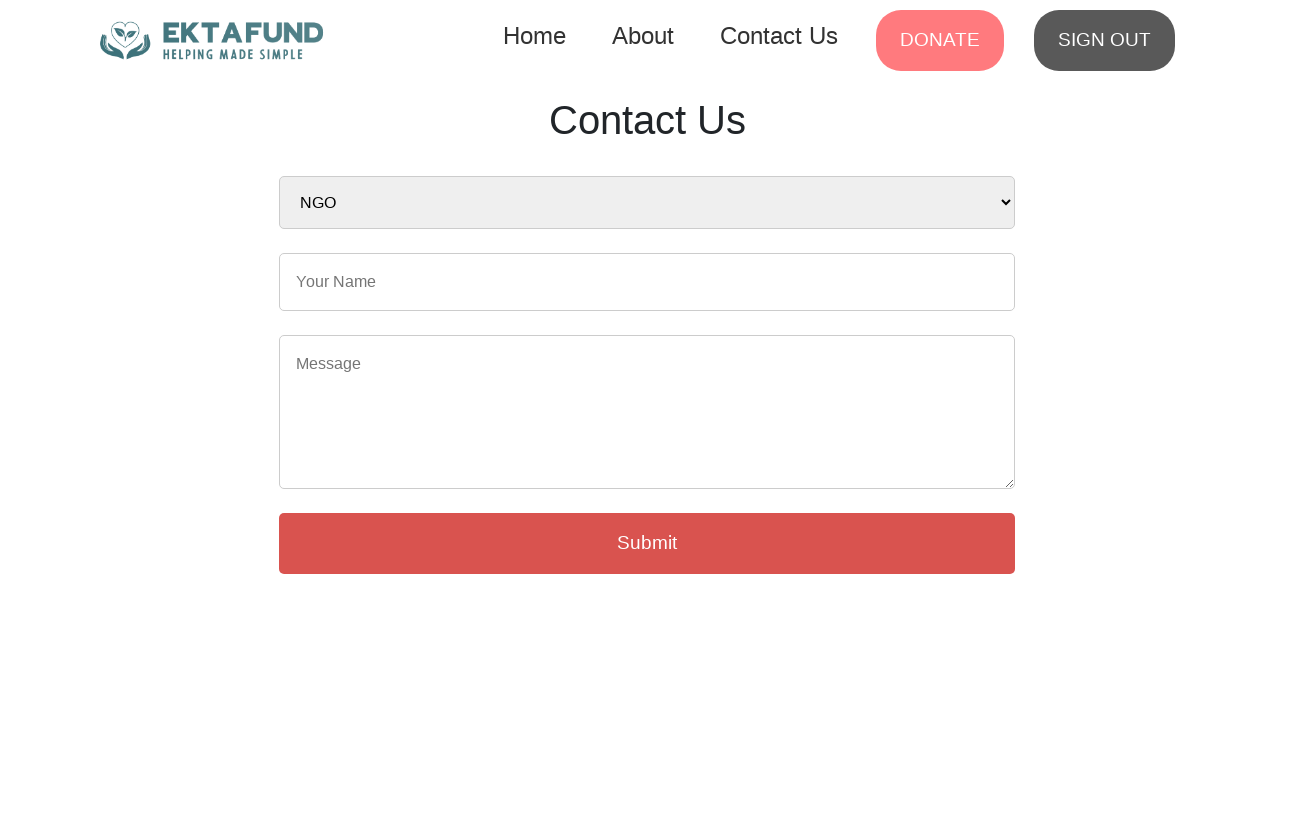

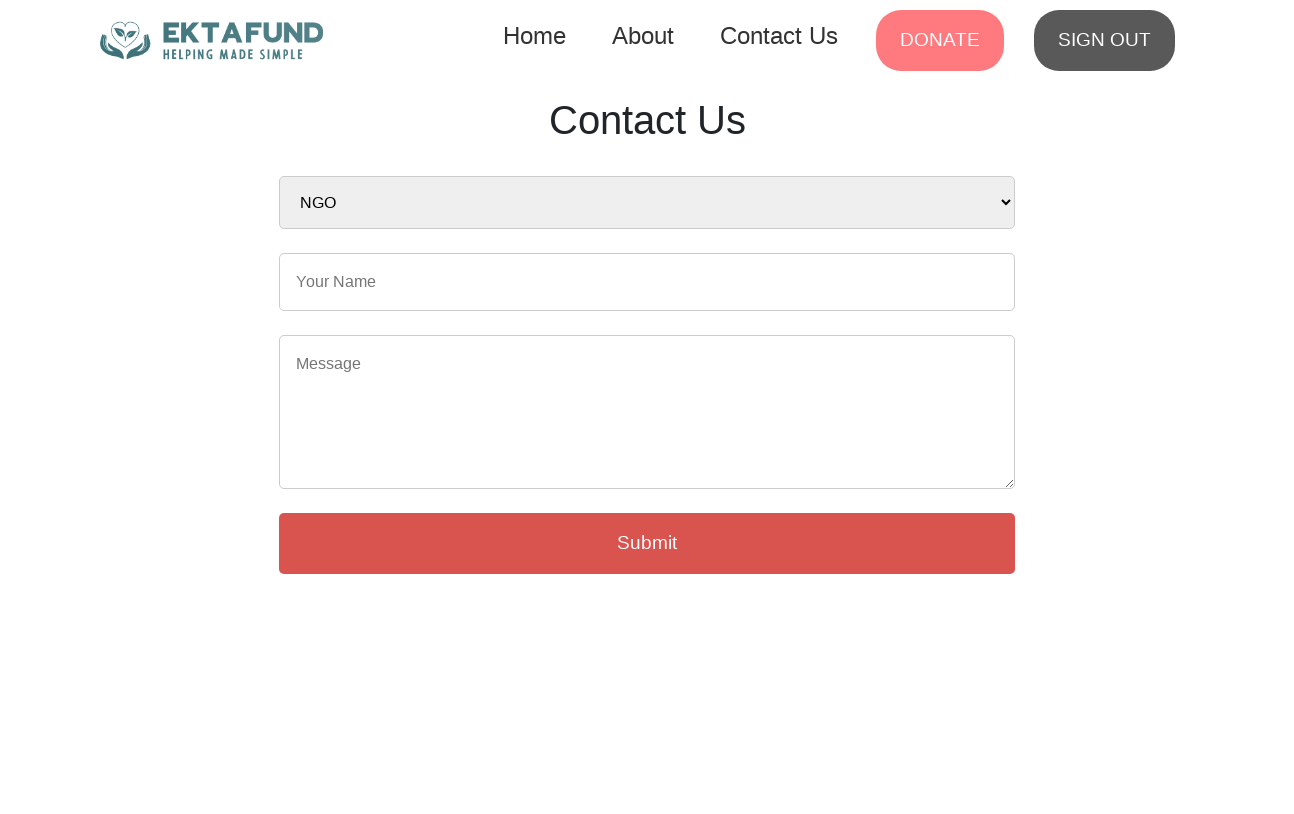